Tests the Add Transaction functionality by clicking the add transaction button on the SpendWise expense tracker

Starting URL: https://spendwise-vue-expense.vercel.app/

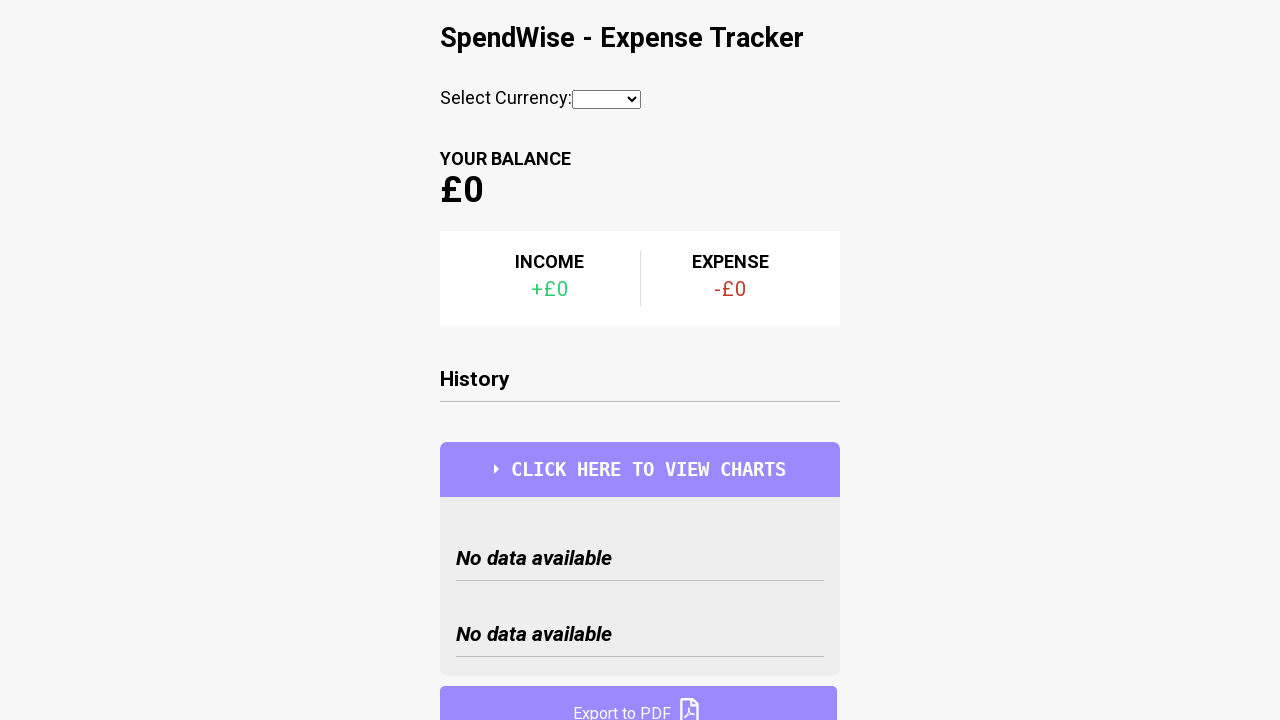

Clicked the Add Transaction button at (640, 671) on internal:role=button[name="Add Transaction?"i]
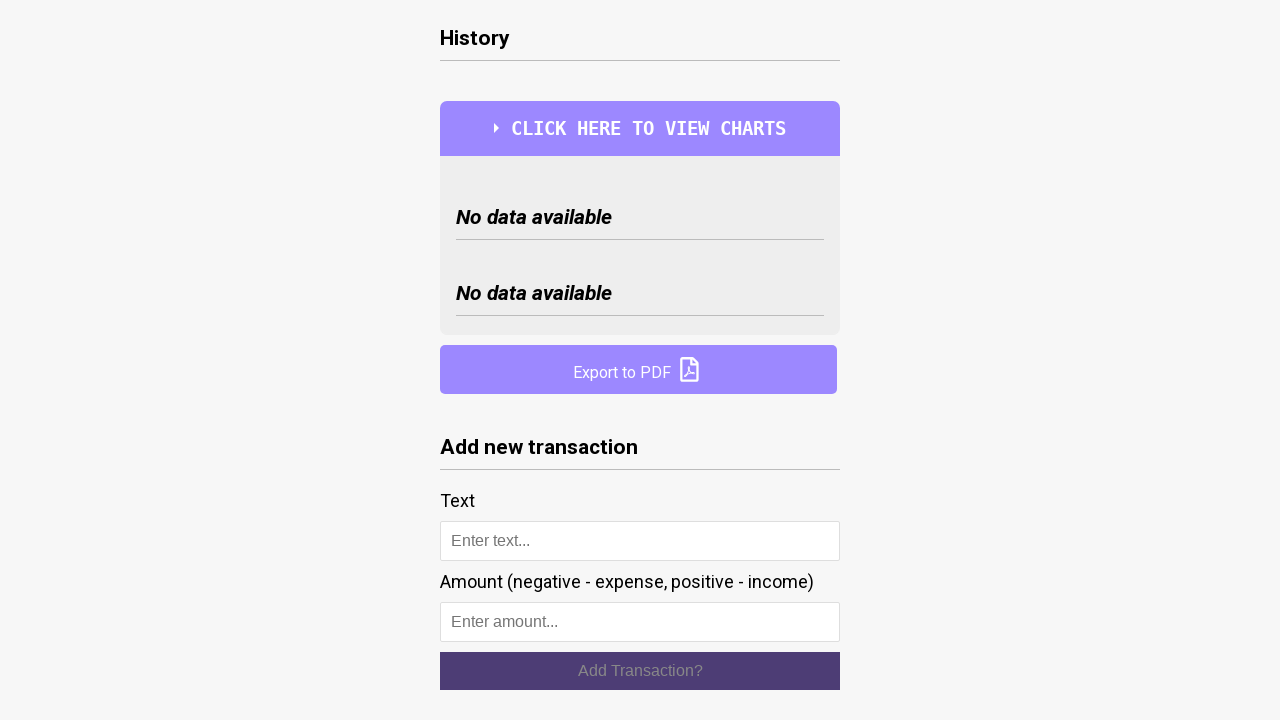

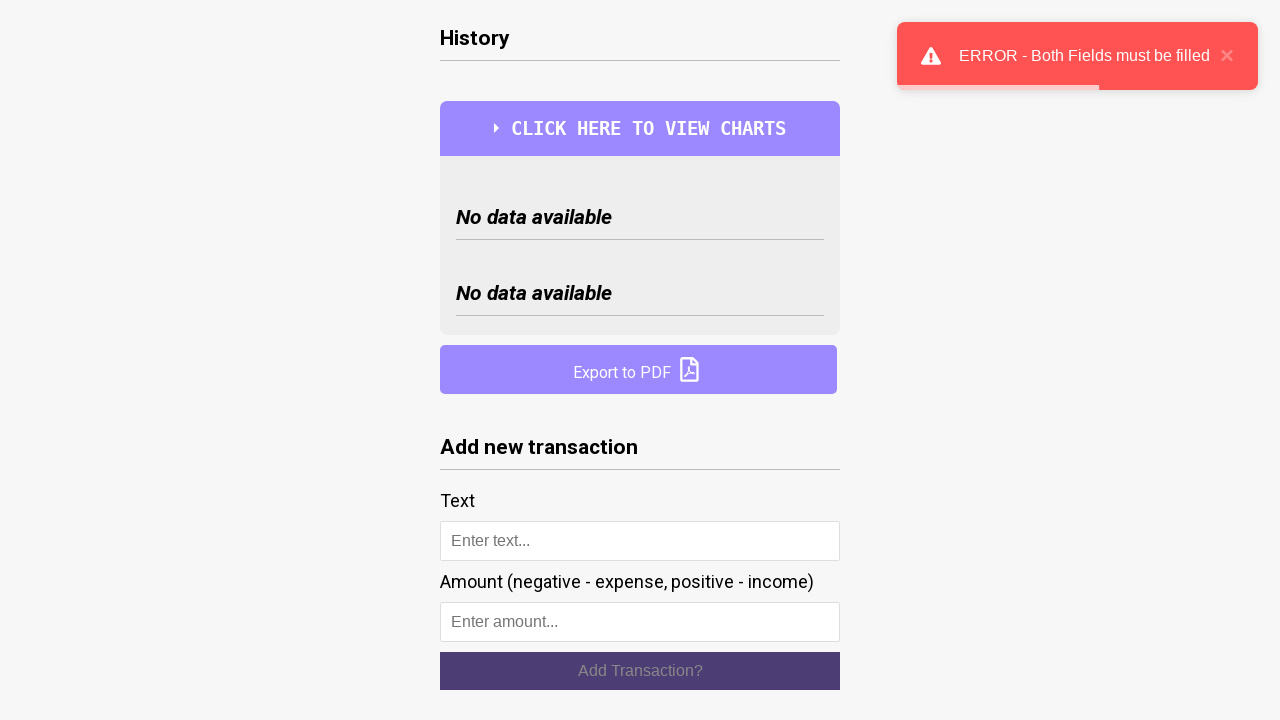